Tests a wait scenario by clicking a verify button and checking for a successful verification message

Starting URL: http://suninjuly.github.io/wait1.html

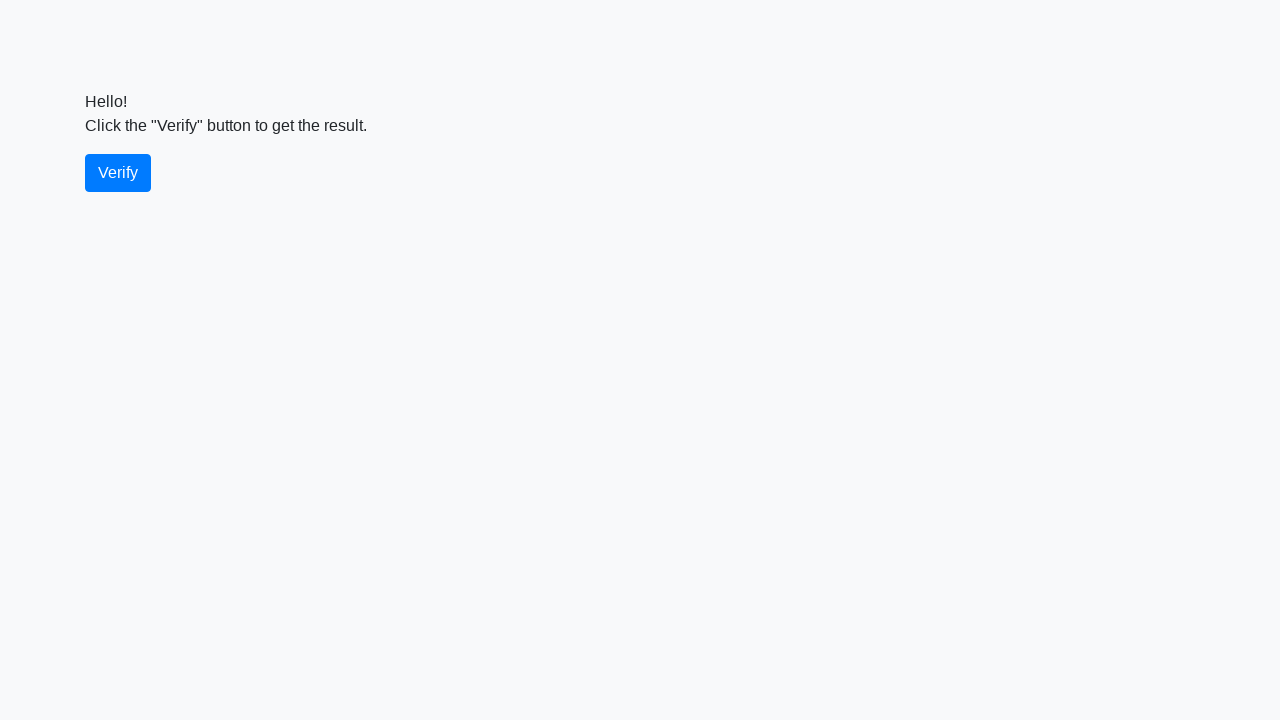

Clicked the verify button at (118, 173) on #verify
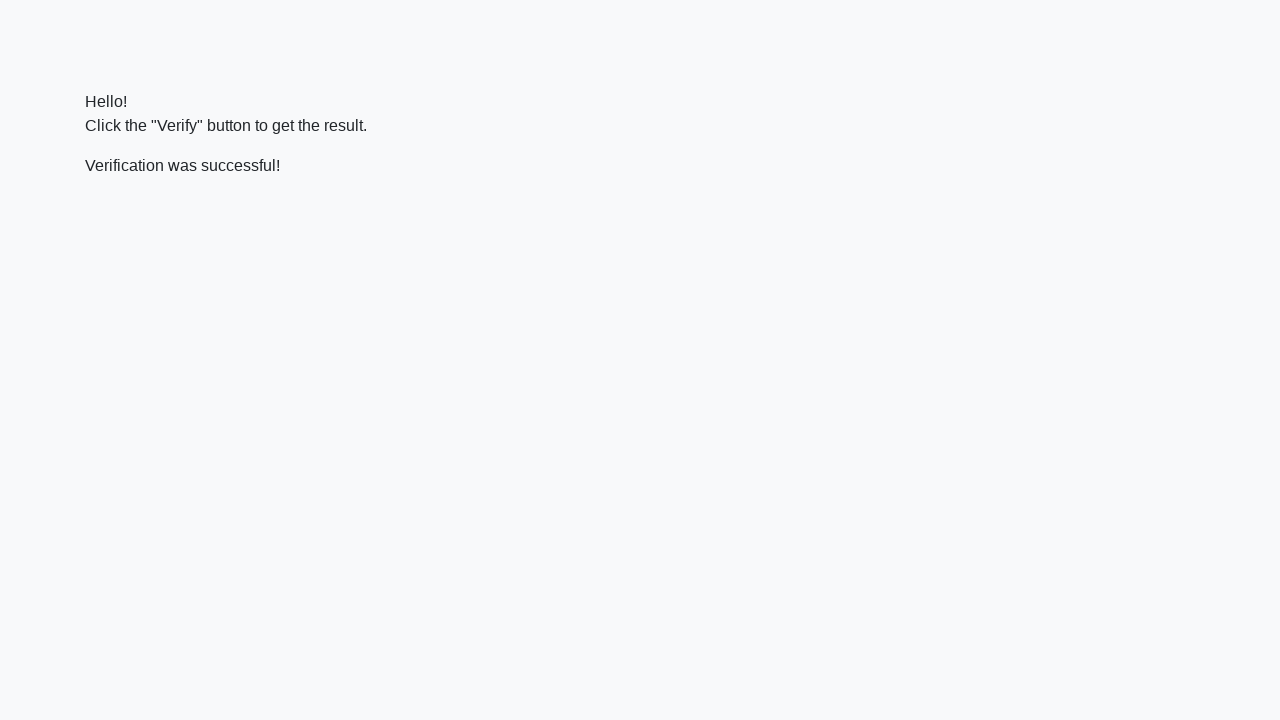

Located the verification message element
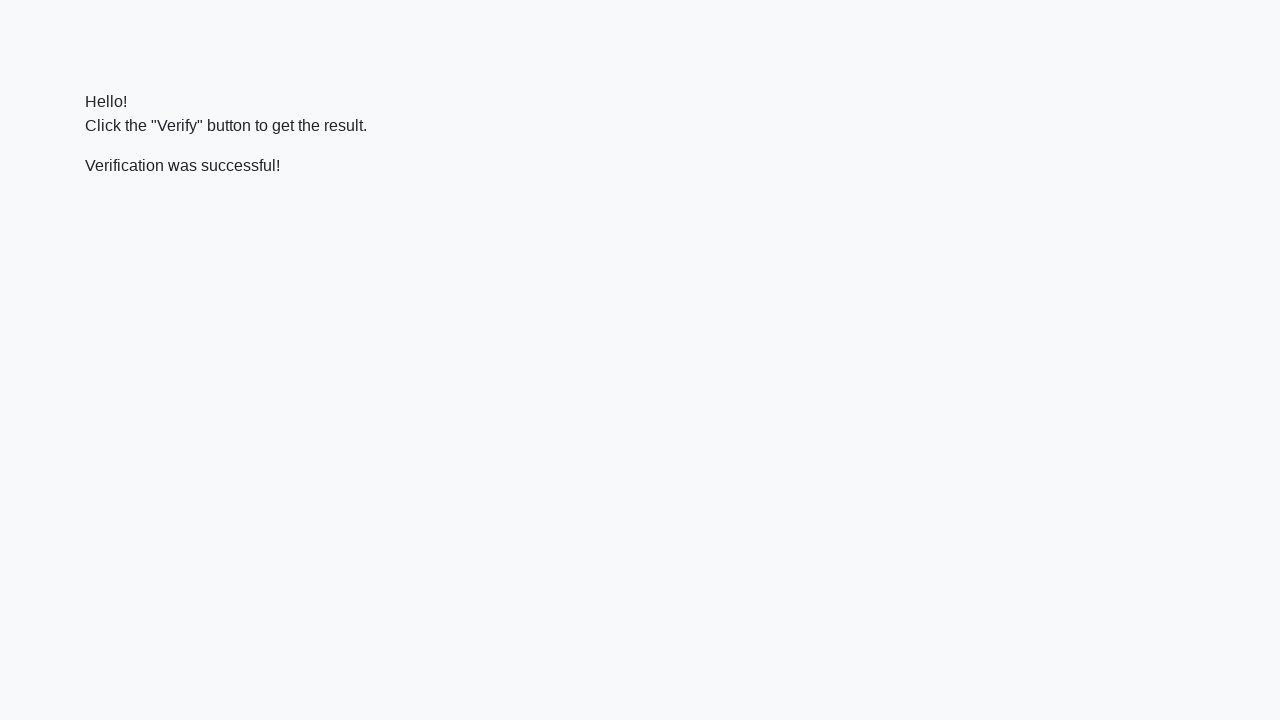

Waited for the verification message to appear
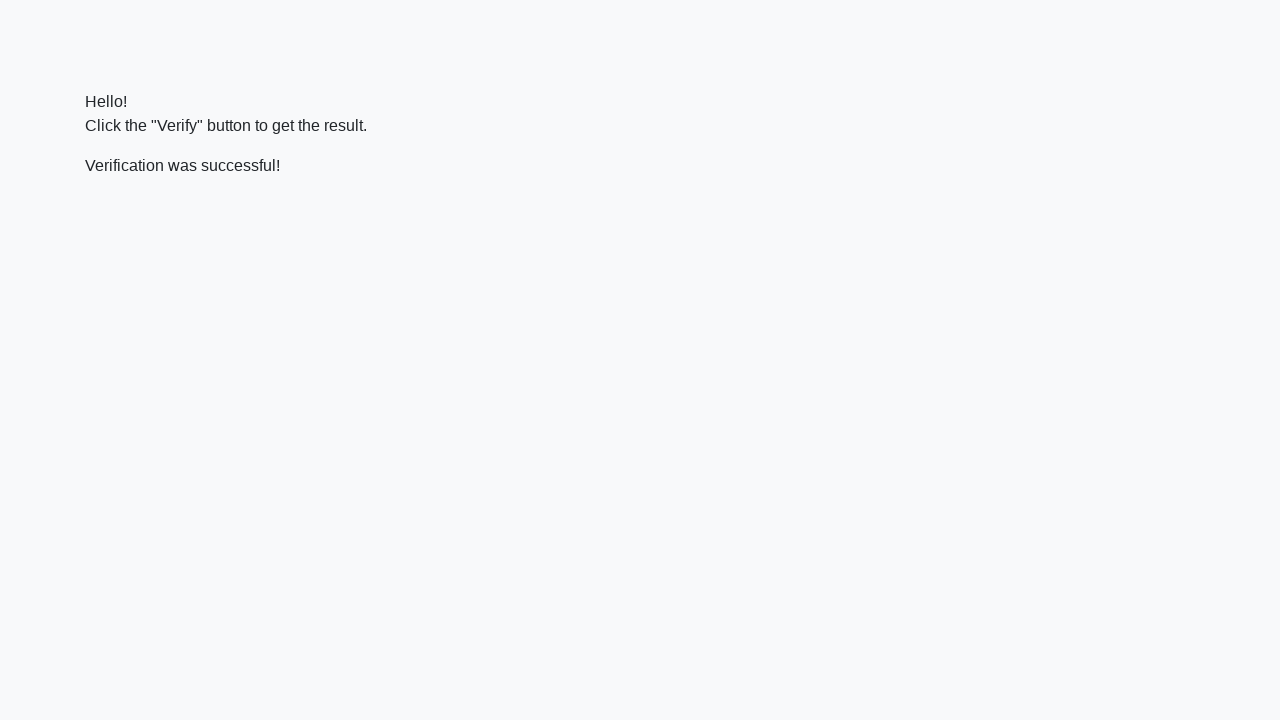

Verified that the message contains 'successful'
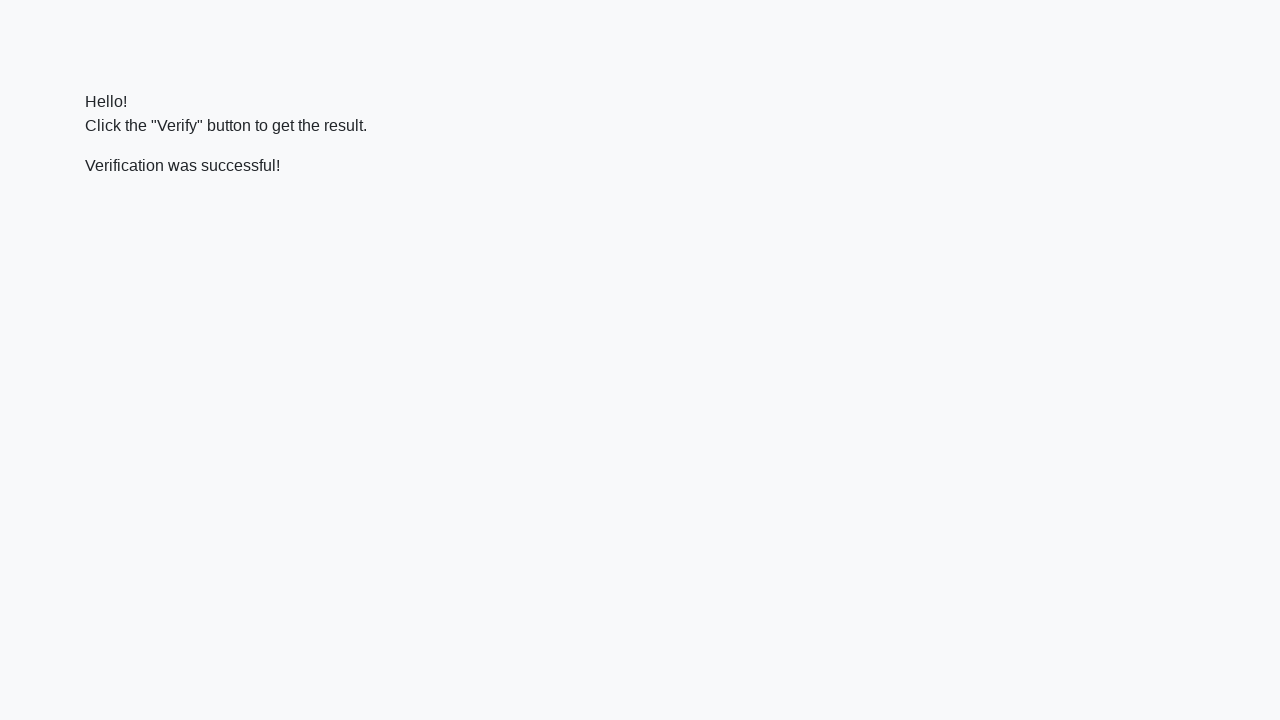

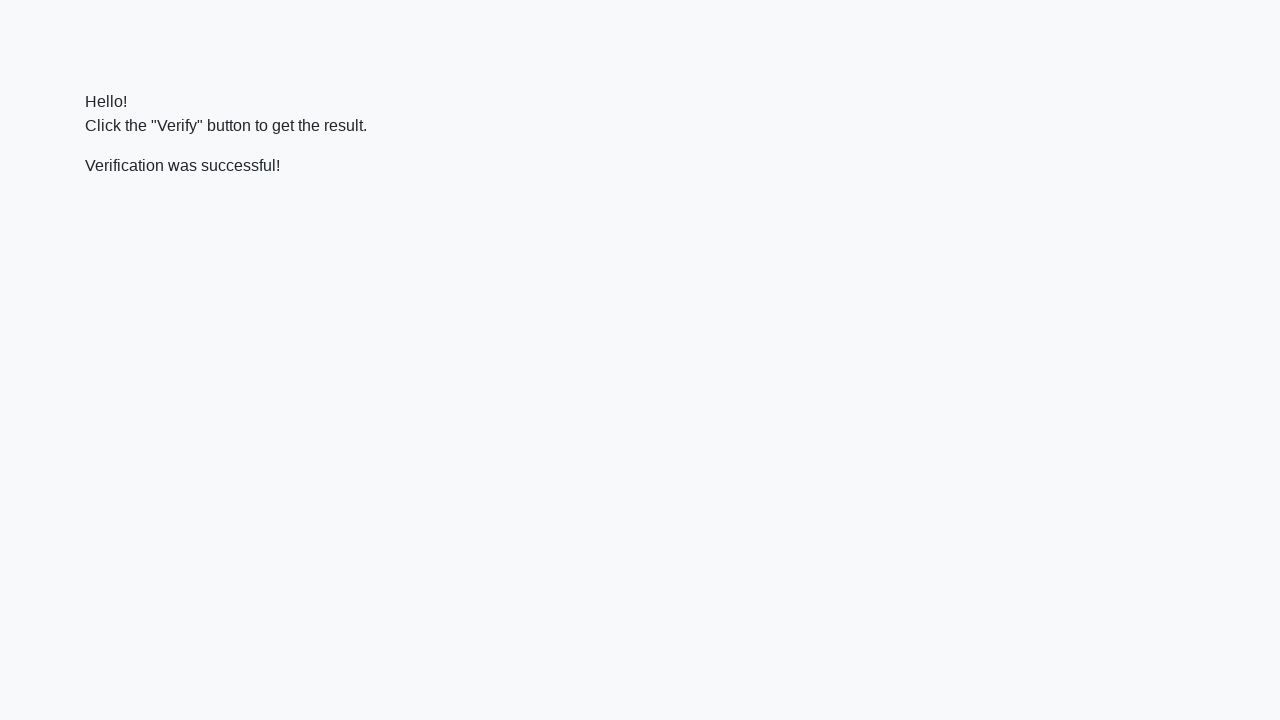